Tests keyboard and mouse interaction on a form by clicking a button and entering a full name into an input field

Starting URL: https://formy-project.herokuapp.com/keypress

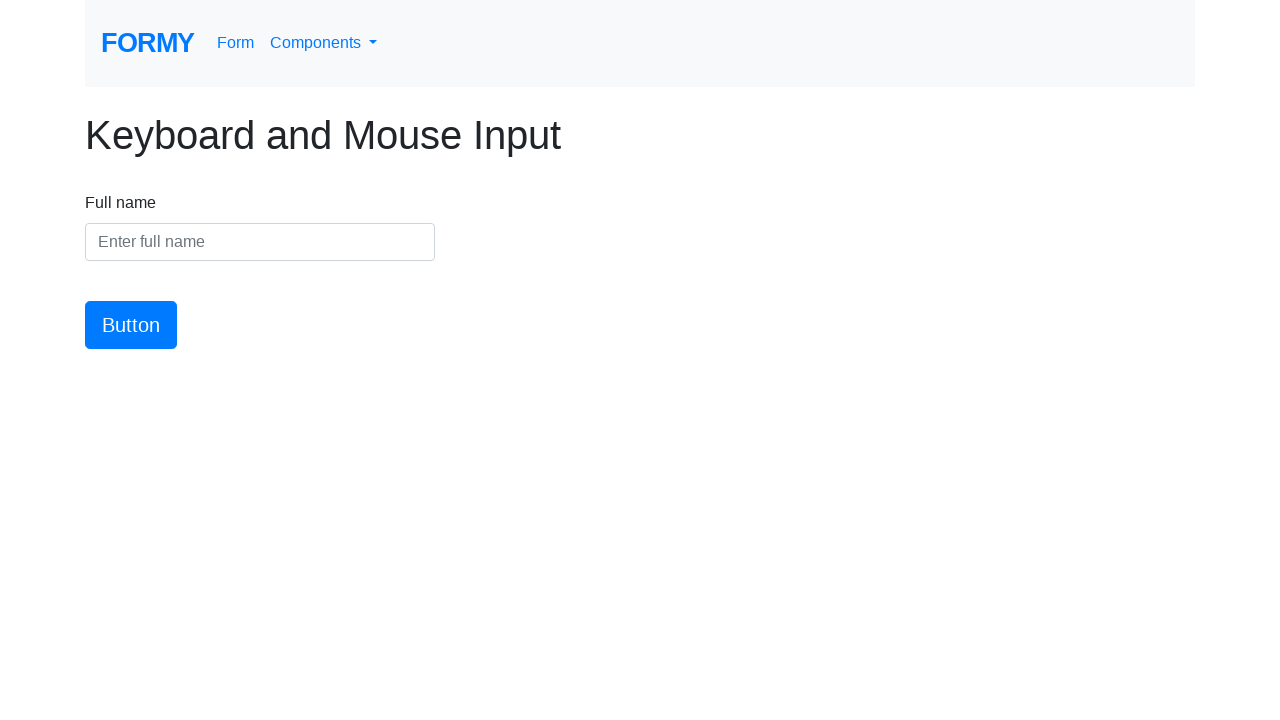

Clicked the large button on the form at (131, 325) on .btn.btn-lg
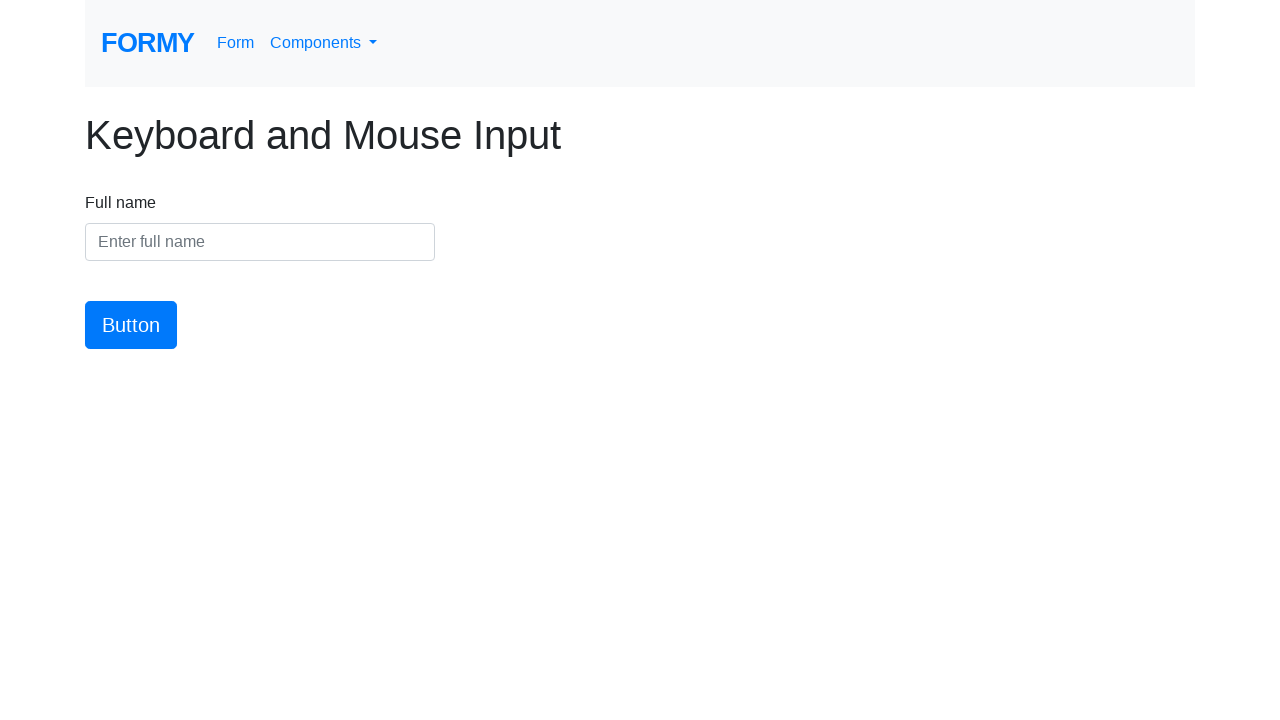

Entered full name 'Mushfiq Bakhshi' into the name input field on #name
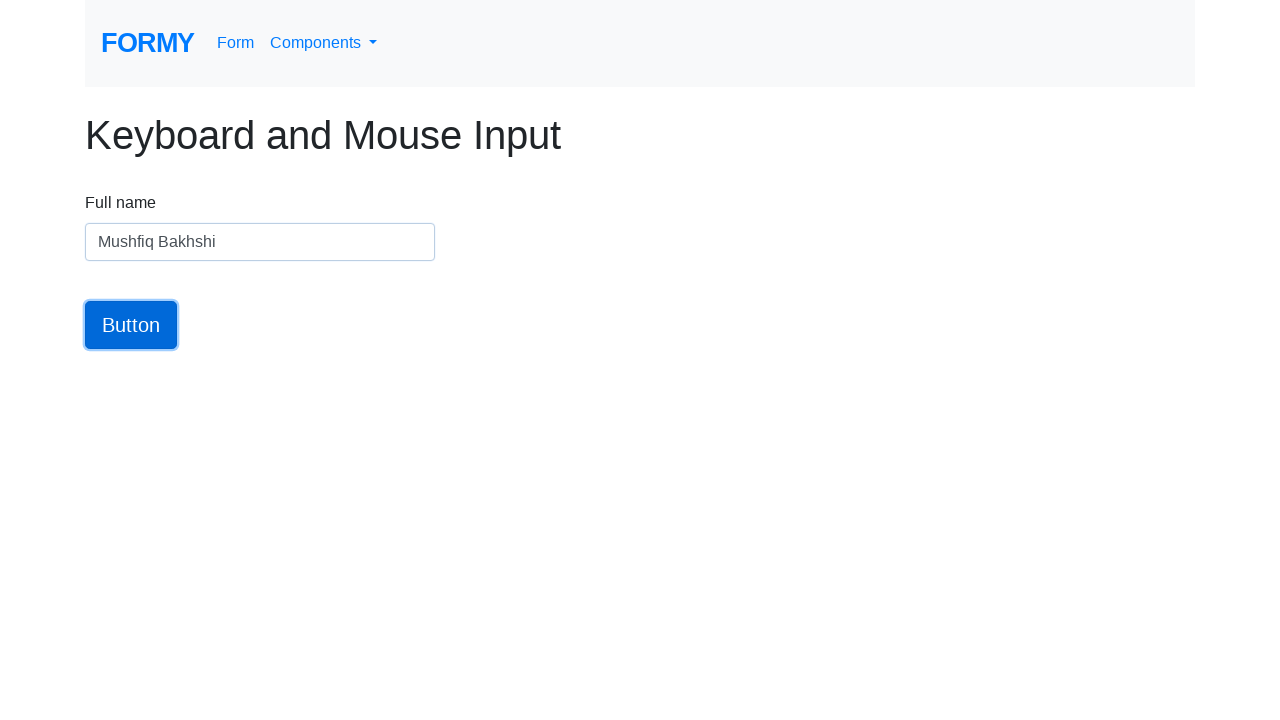

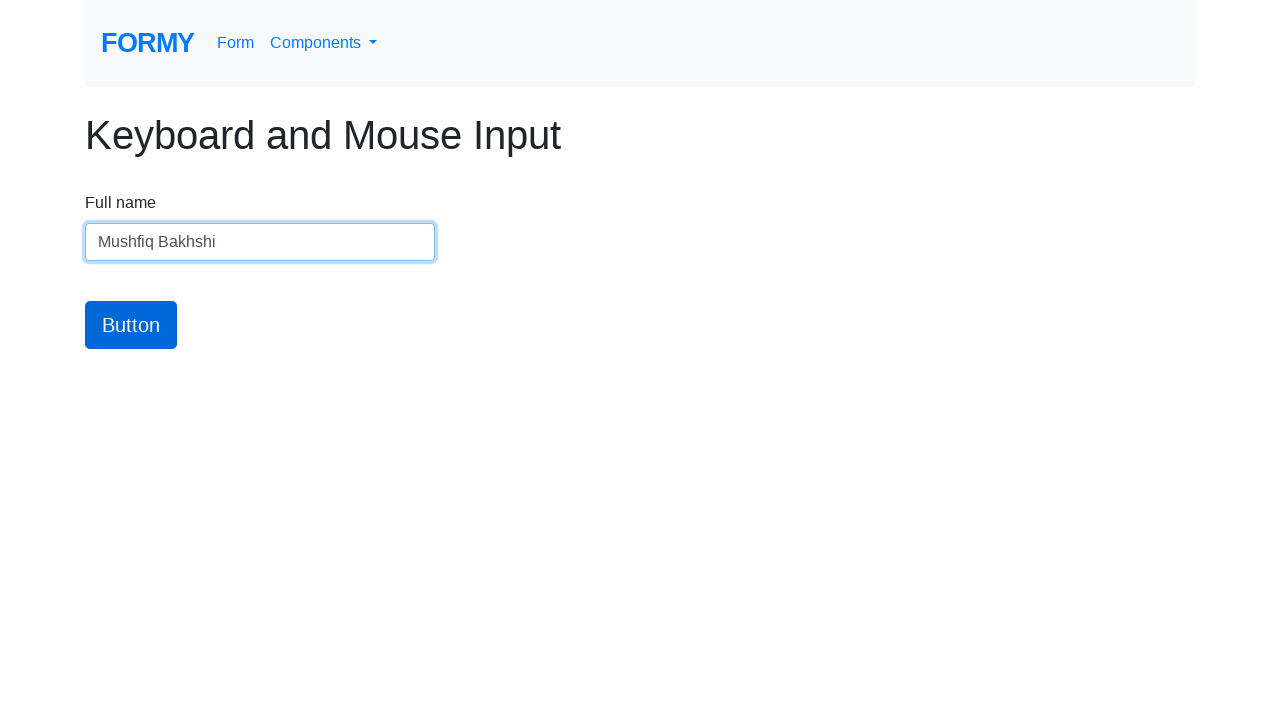